Tests JavaScript alert handling by clicking a button that triggers an alert and then accepting it

Starting URL: https://the-internet.herokuapp.com/javascript_alerts

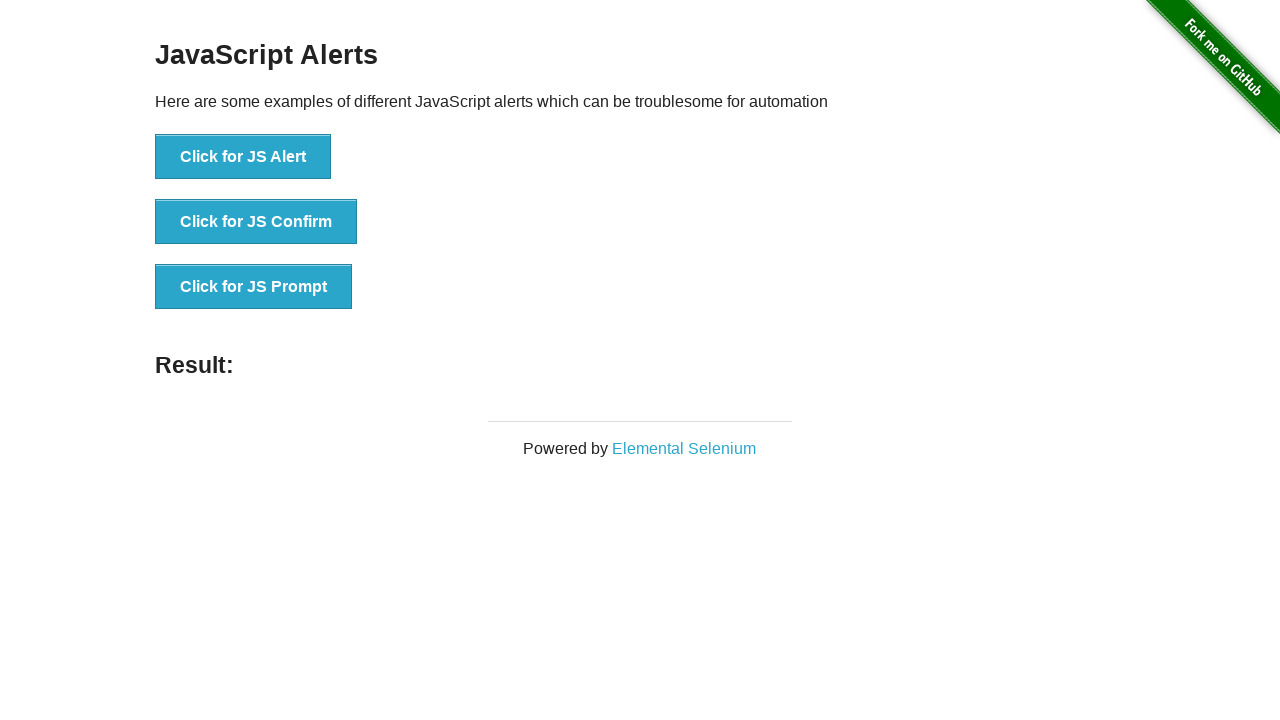

Clicked button to trigger JavaScript alert at (243, 157) on xpath=//button[text()='Click for JS Alert']
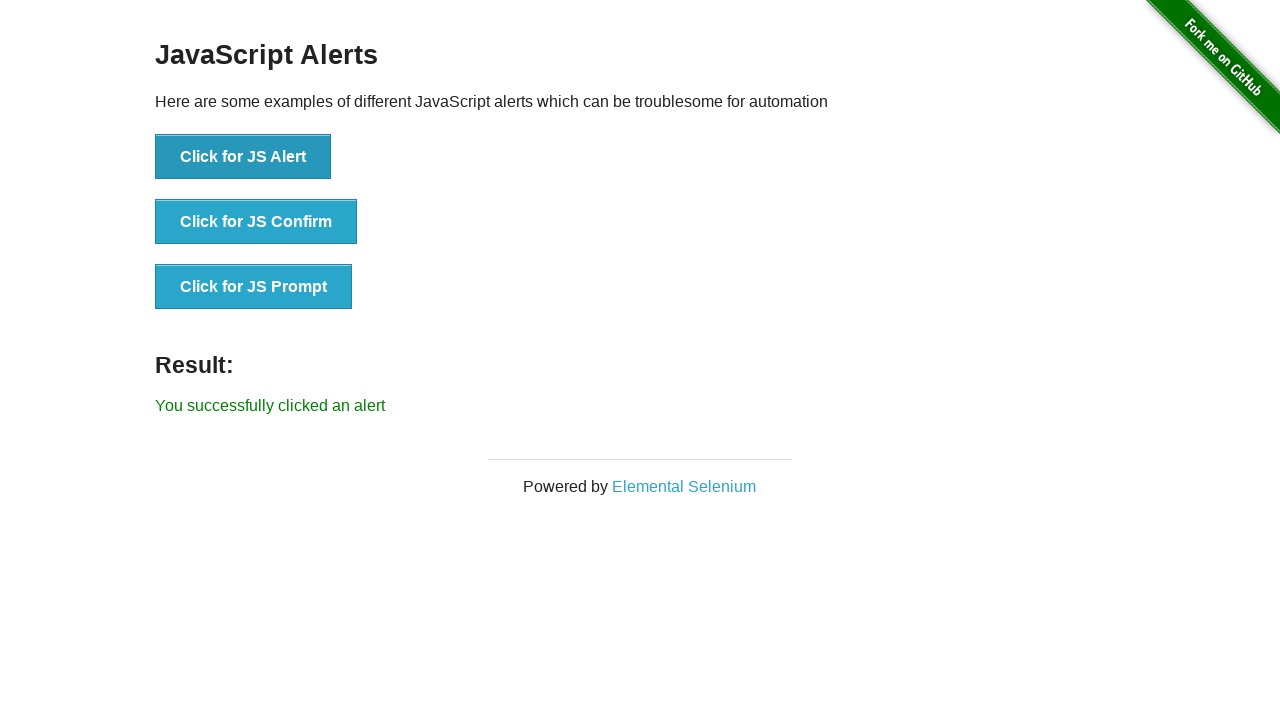

Set up dialog handler to accept alerts
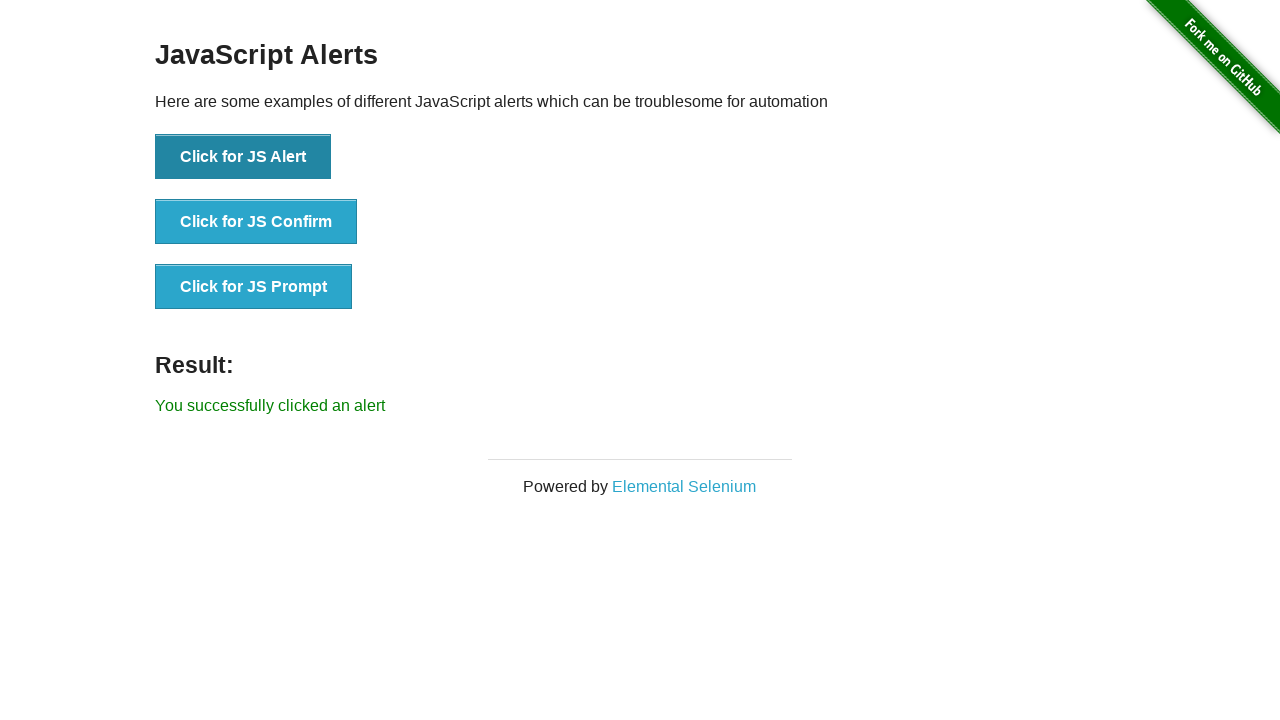

Alert accepted and result text displayed
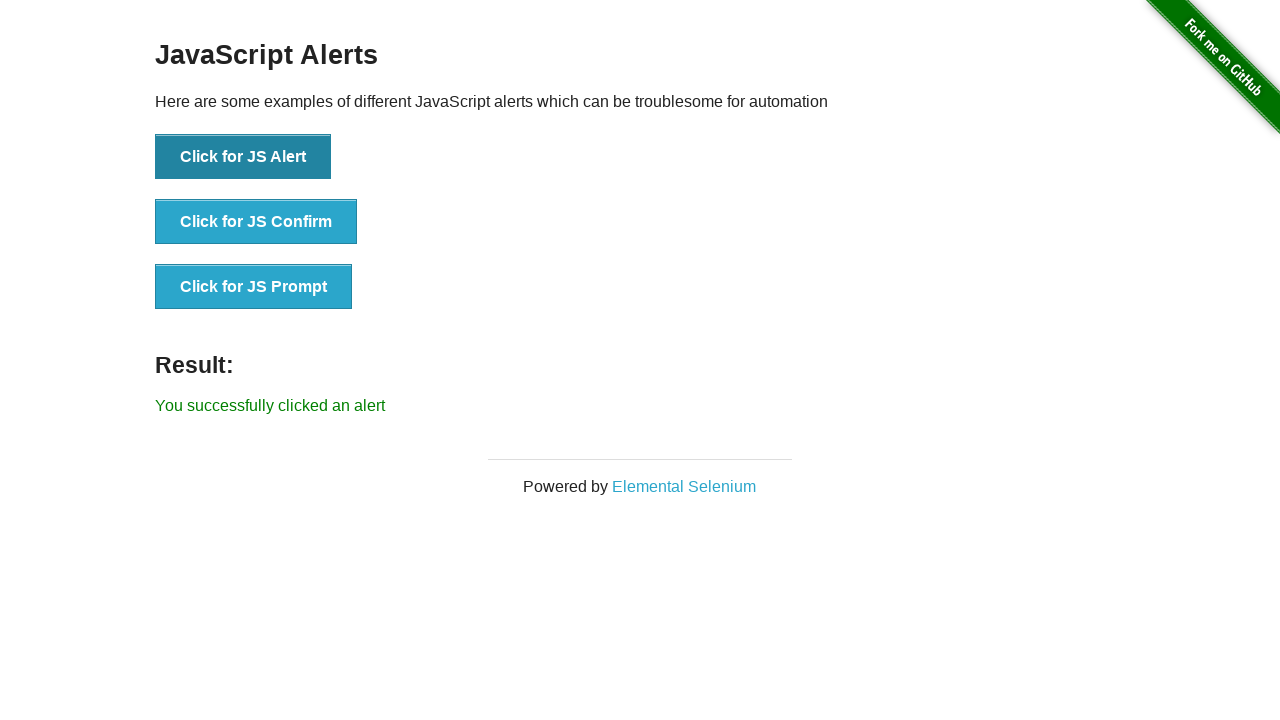

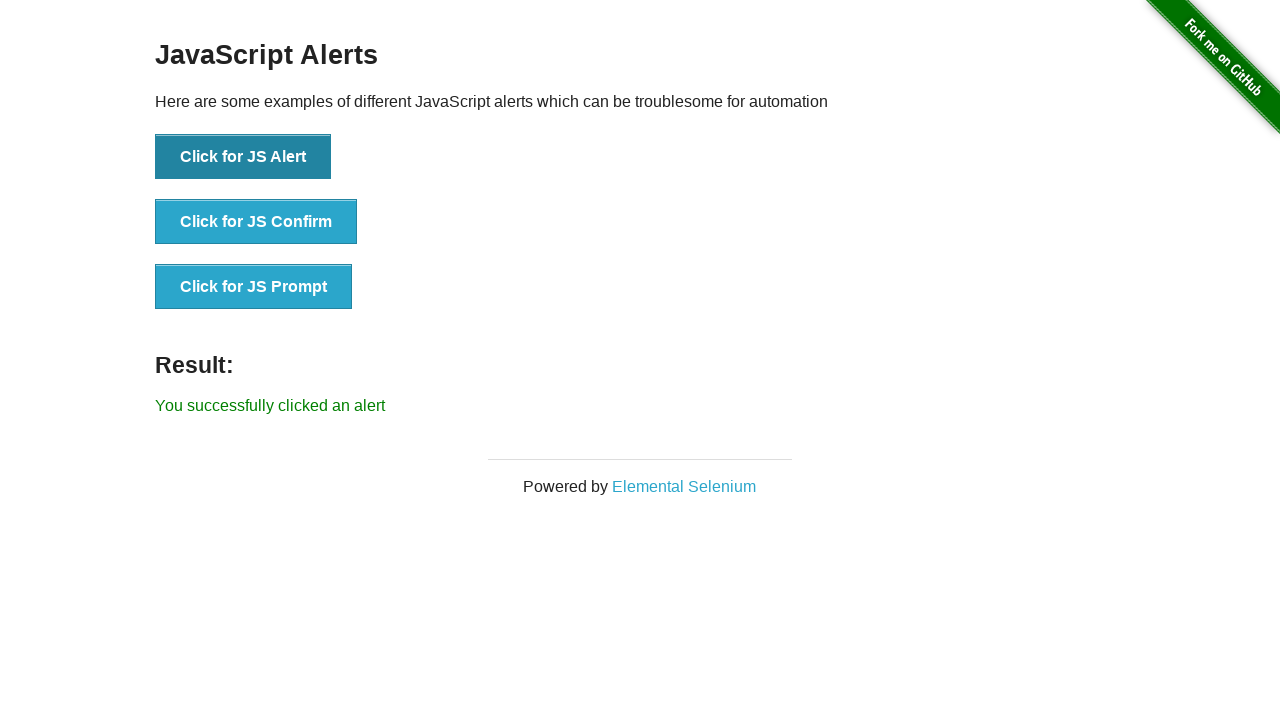